Tests the datepicker functionality by entering a date value into the datepicker input field and pressing Enter to confirm the selection

Starting URL: https://formy-project.herokuapp.com/datepicker

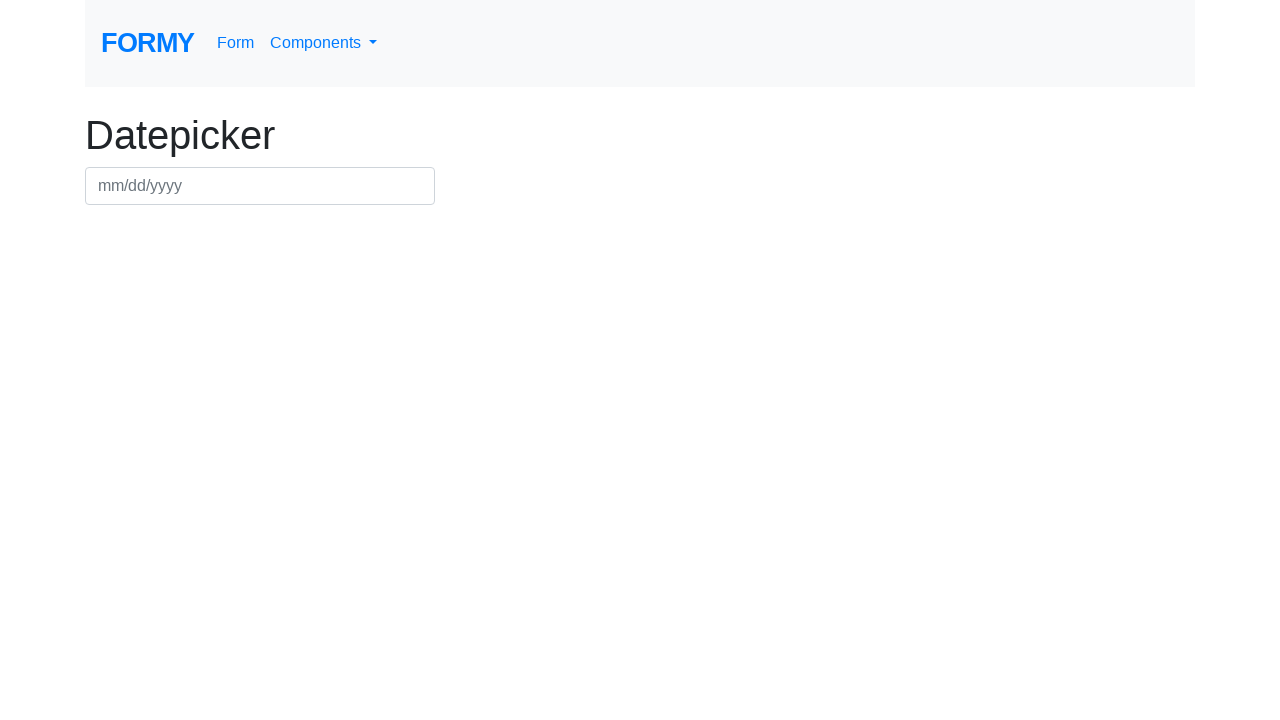

Filled datepicker field with date 05/14/2024 on #datepicker
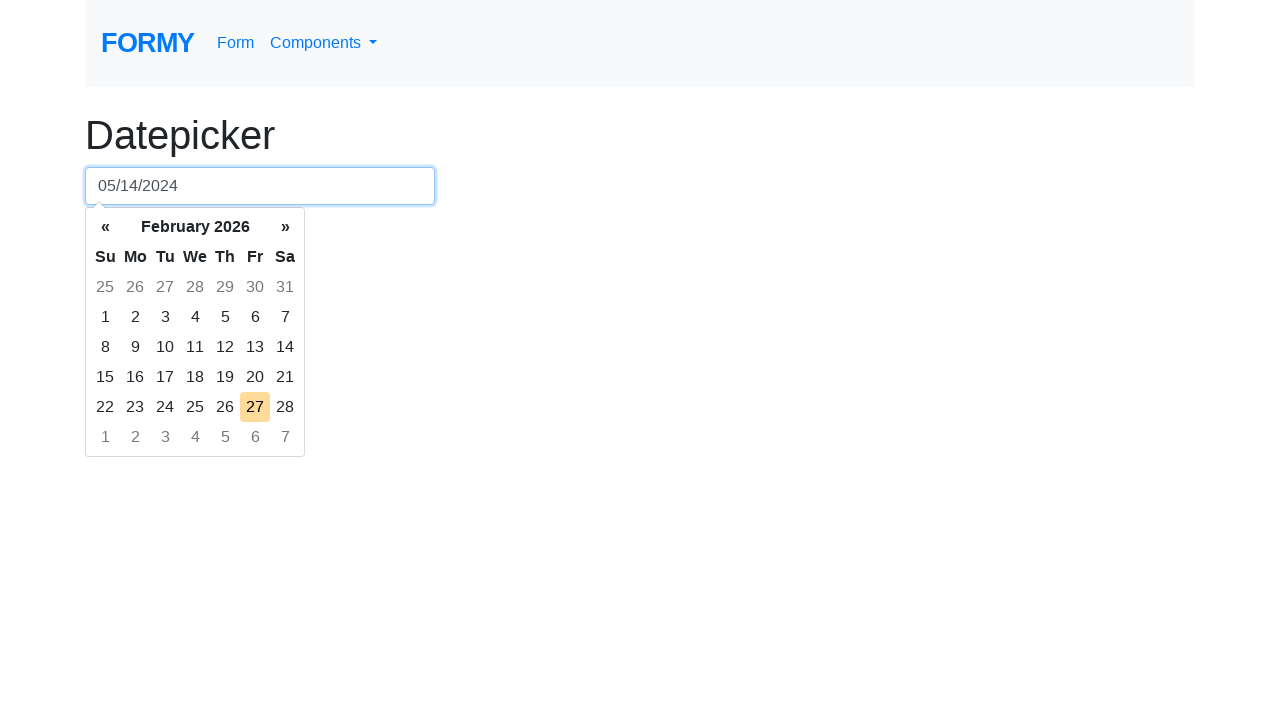

Pressed Enter to confirm date selection on #datepicker
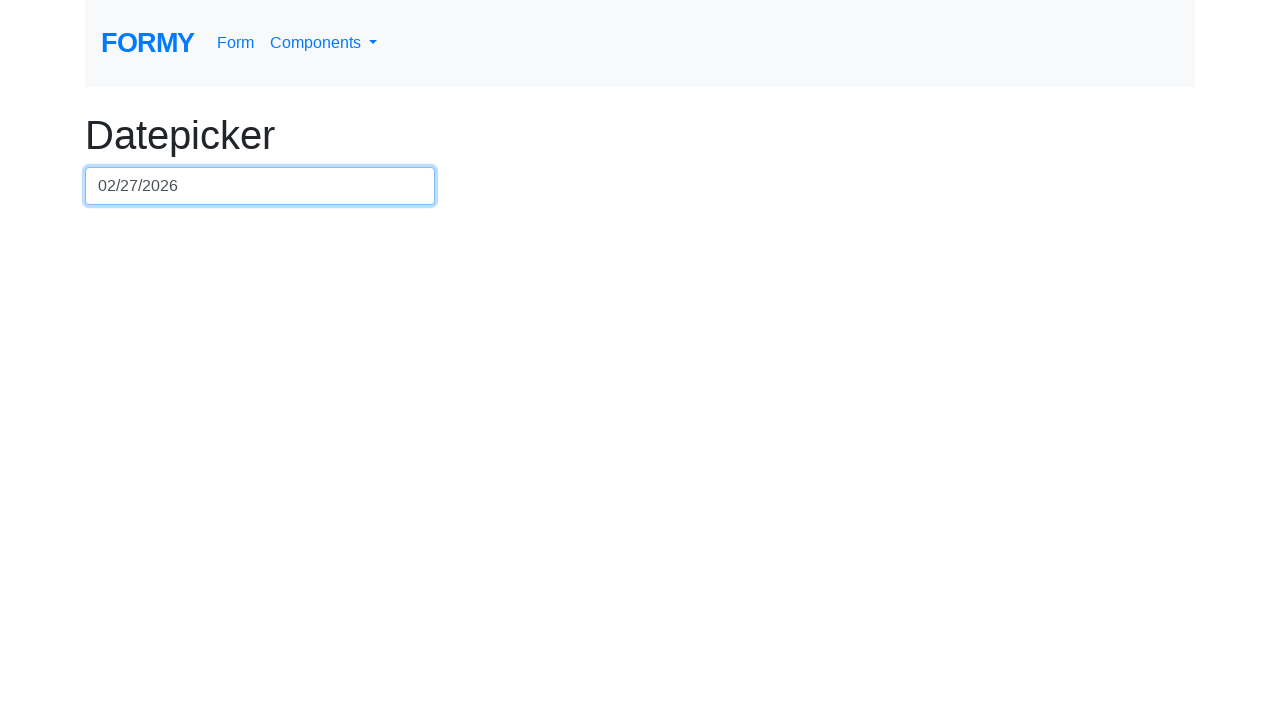

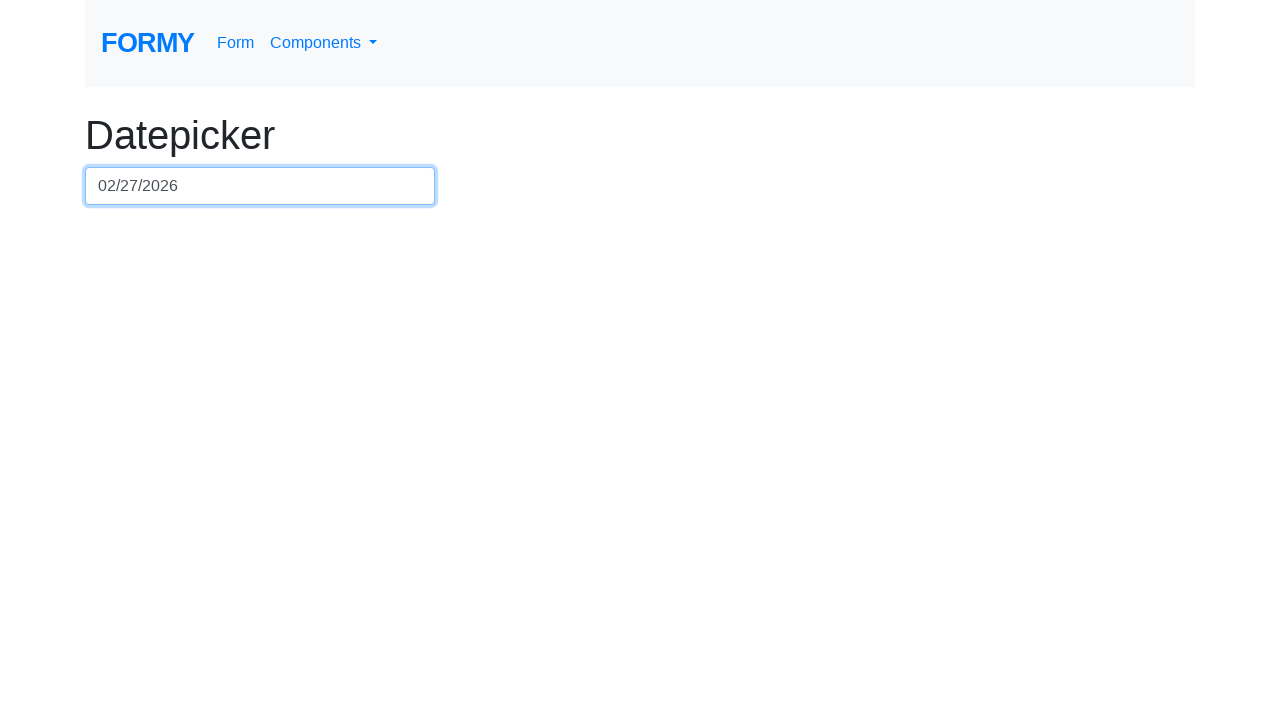